Tests an e-commerce grocery shopping flow by searching for products containing "ber", adding matching items to cart, proceeding to checkout, and applying a promo code

Starting URL: https://rahulshettyacademy.com/seleniumPractise/

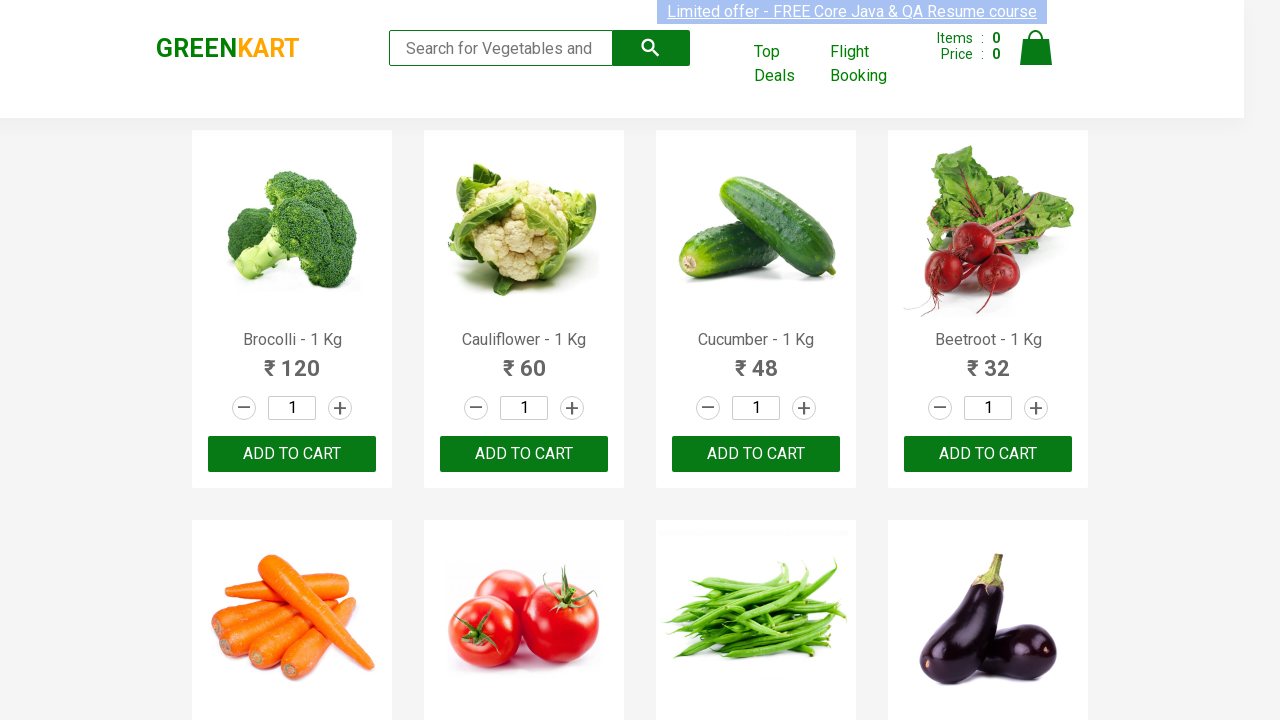

Filled search field with 'ber' to filter products on input.search-keyword
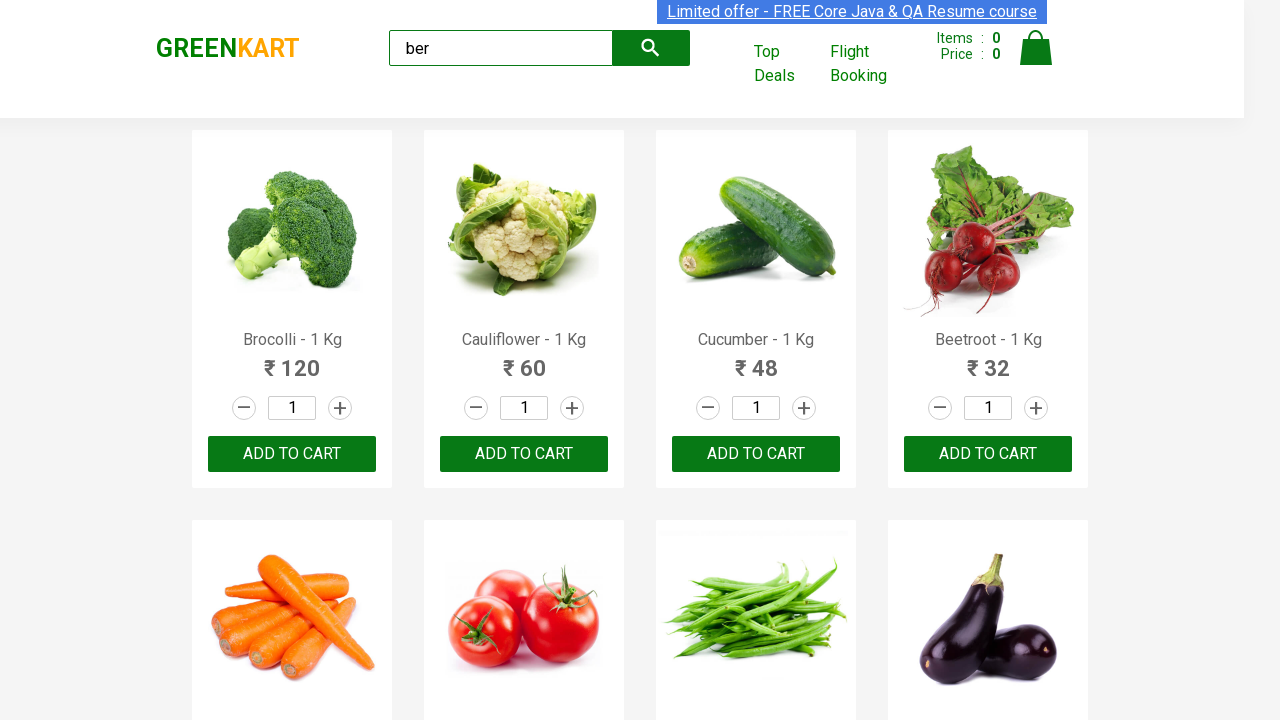

Waited for search results to load and filter
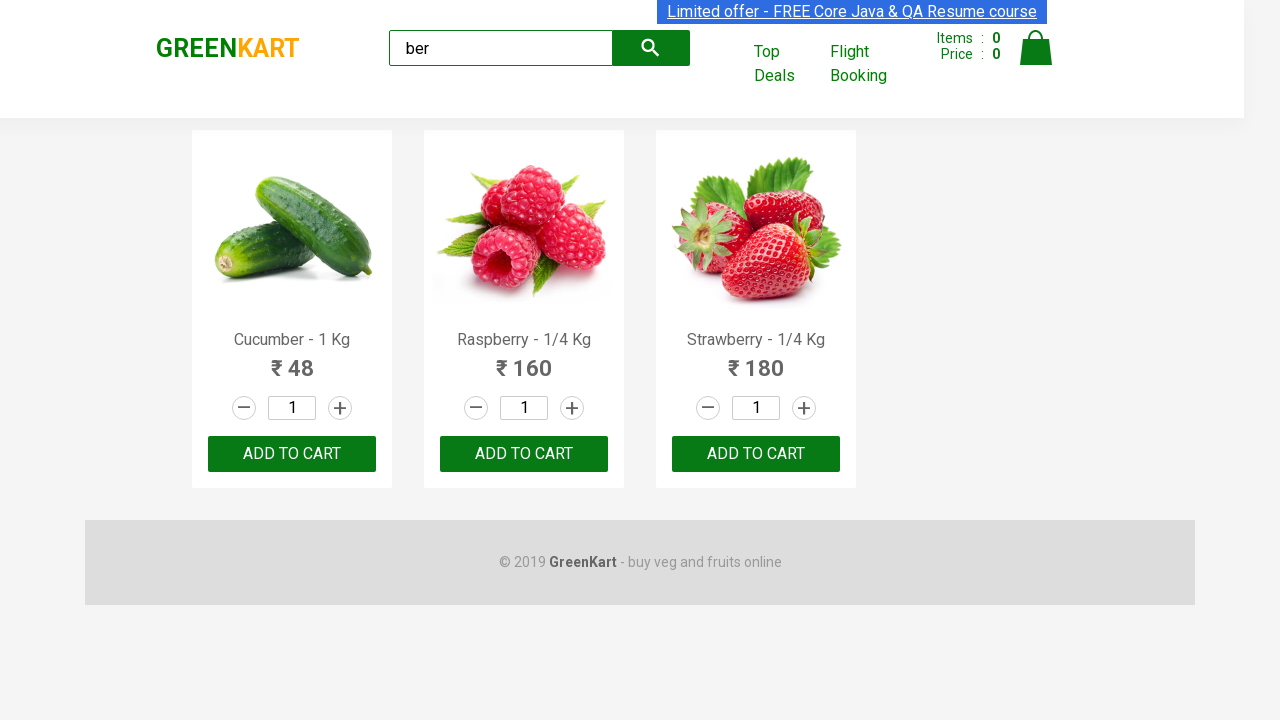

Located all 'Add to Cart' buttons for products containing 'ber'
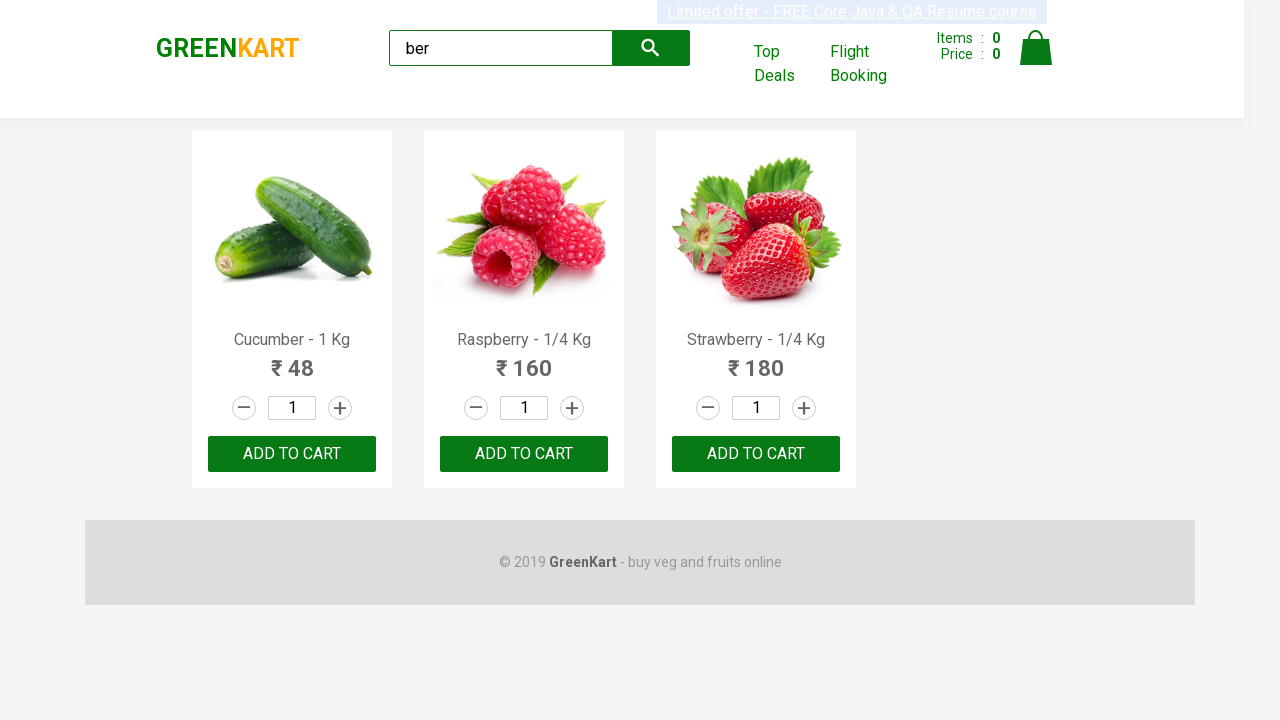

Clicked 'Add to Cart' button for product 1 of 3 at (292, 454) on xpath=//div[@class='product-action']/button >> nth=0
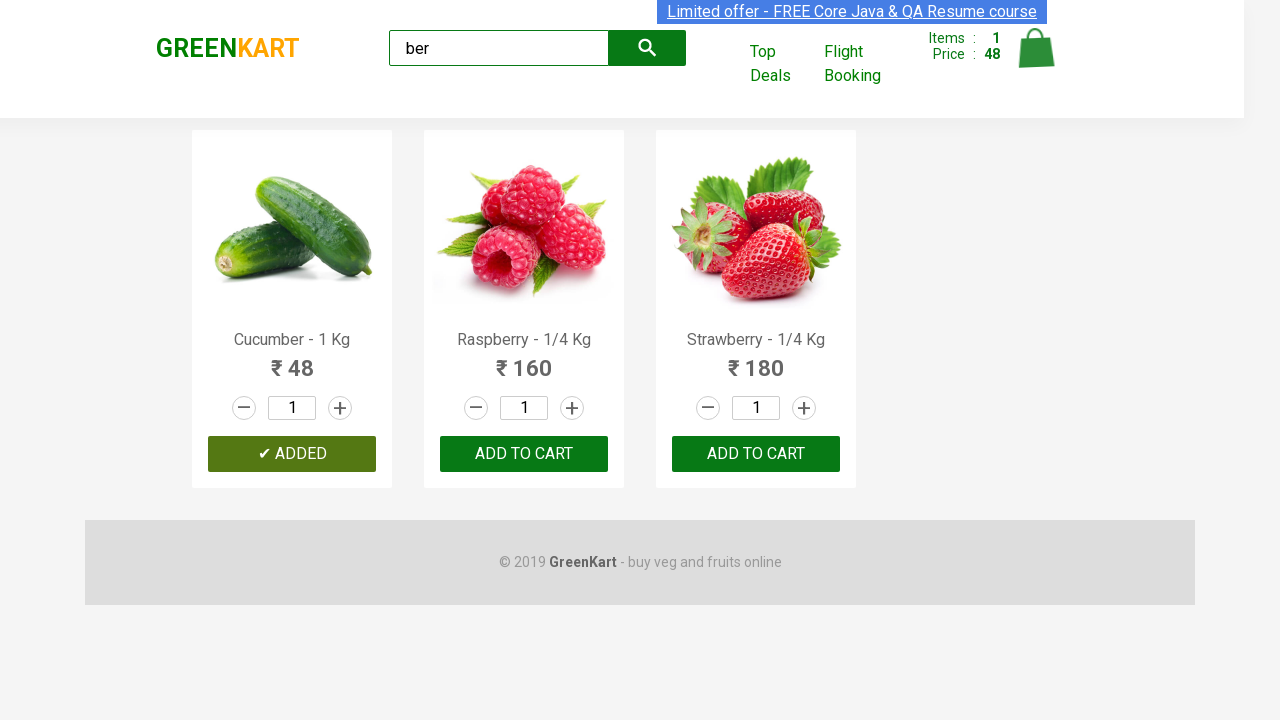

Clicked 'Add to Cart' button for product 2 of 3 at (524, 454) on xpath=//div[@class='product-action']/button >> nth=1
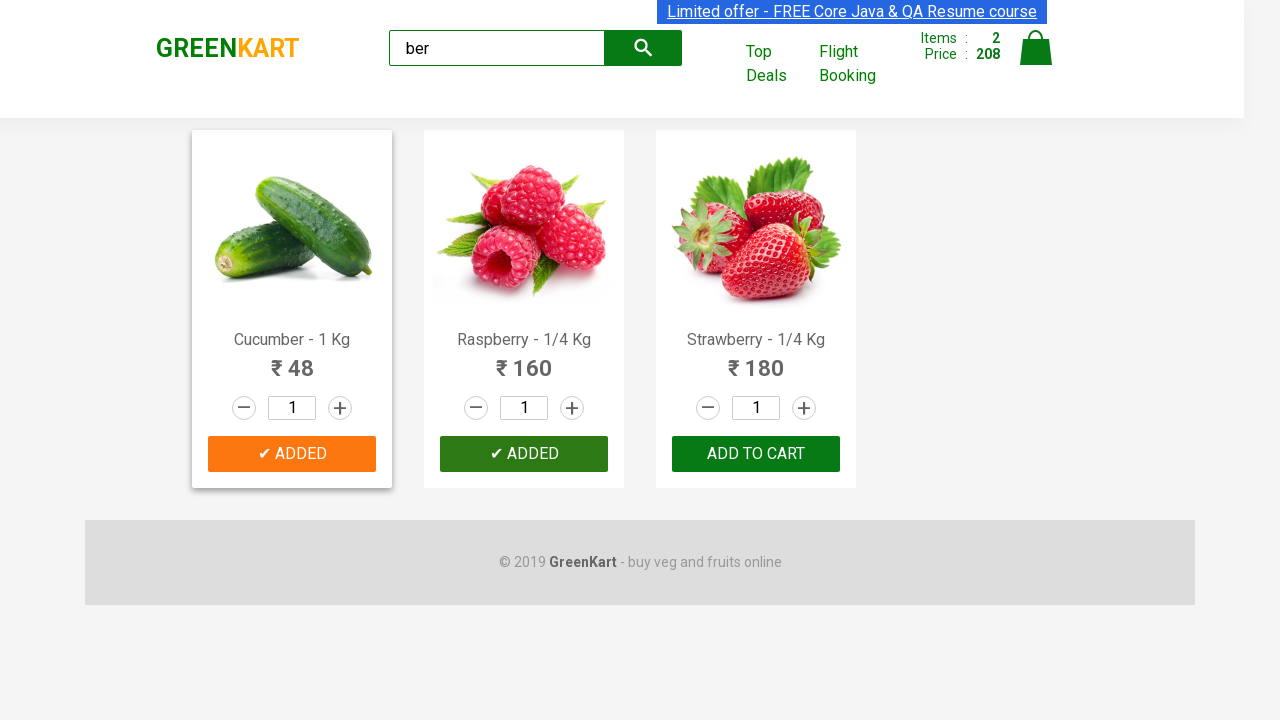

Clicked 'Add to Cart' button for product 3 of 3 at (756, 454) on xpath=//div[@class='product-action']/button >> nth=2
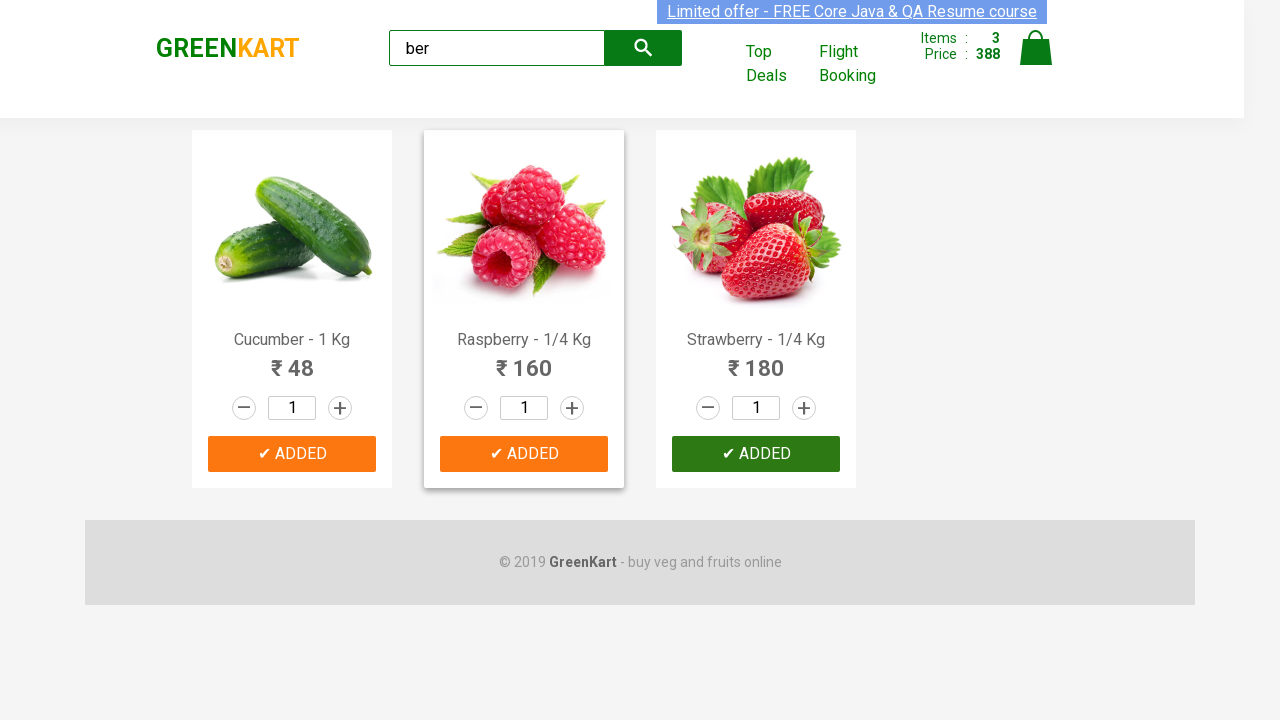

Clicked on cart icon to view shopping cart at (1036, 48) on img[alt='Cart']
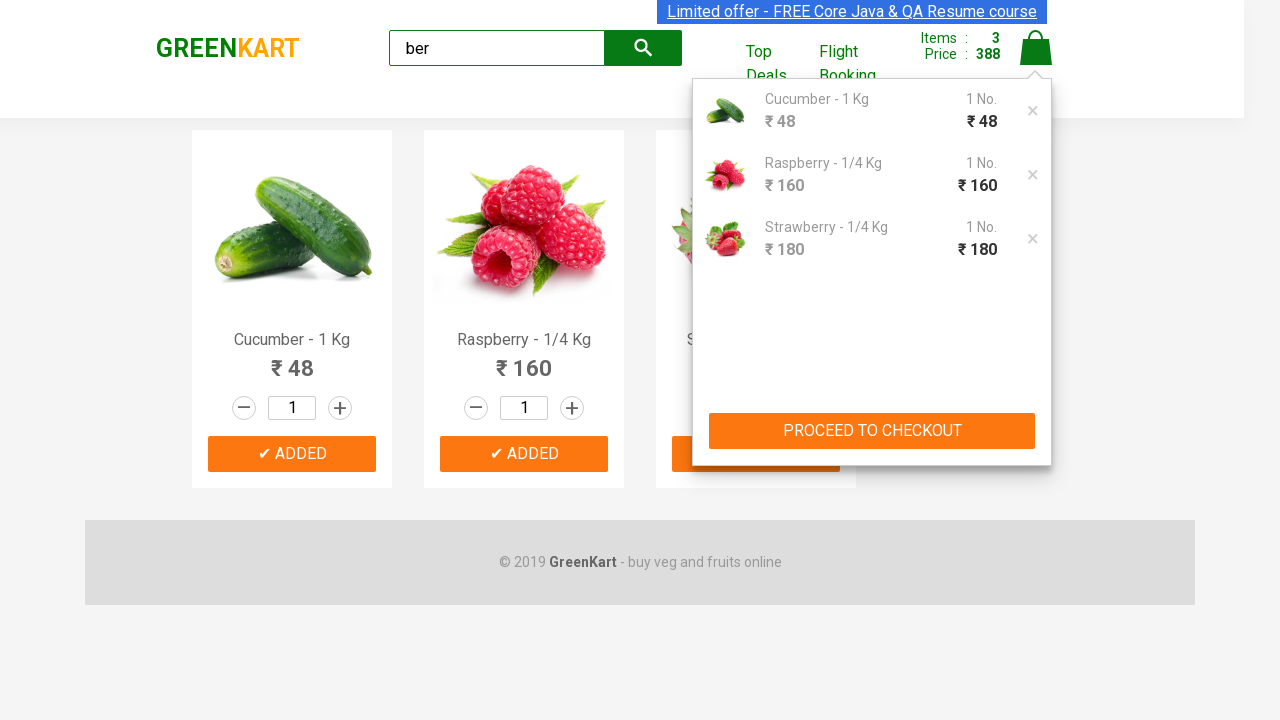

Clicked 'PROCEED TO CHECKOUT' button to go to checkout page at (872, 431) on xpath=//button[text()='PROCEED TO CHECKOUT']
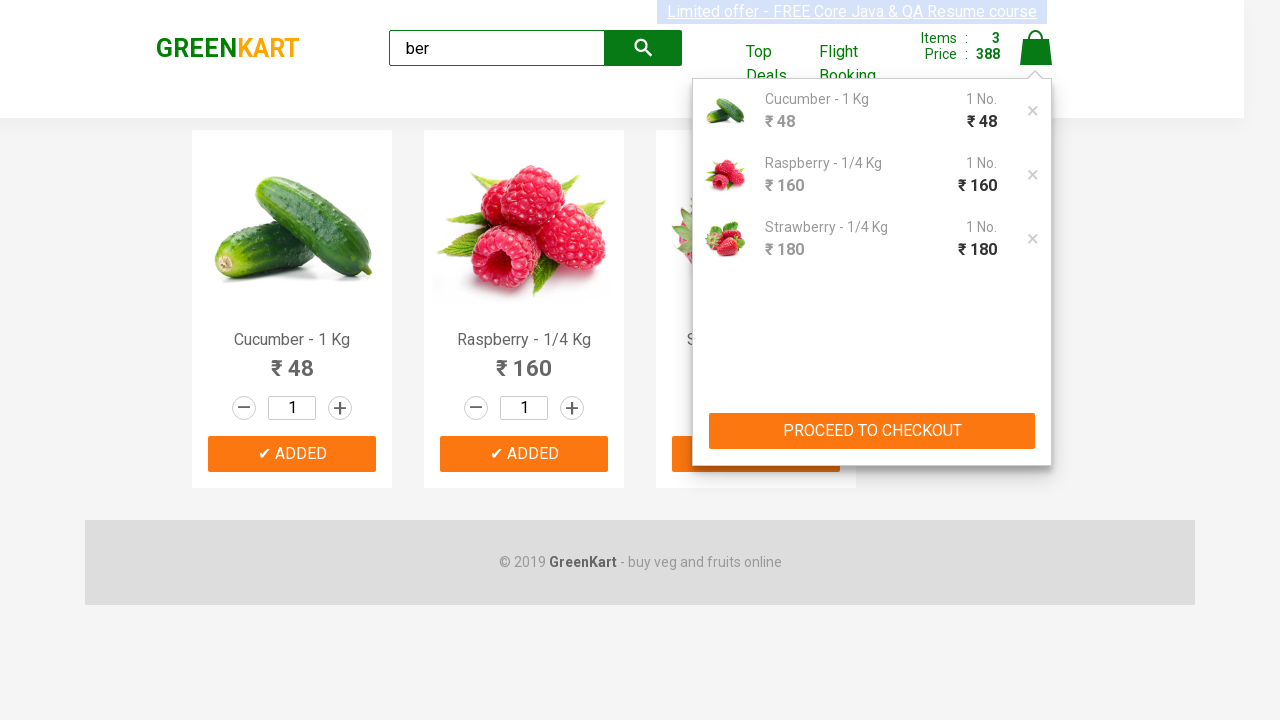

Entered promo code 'rahulshettyacademy' in promo code field on .promoCode
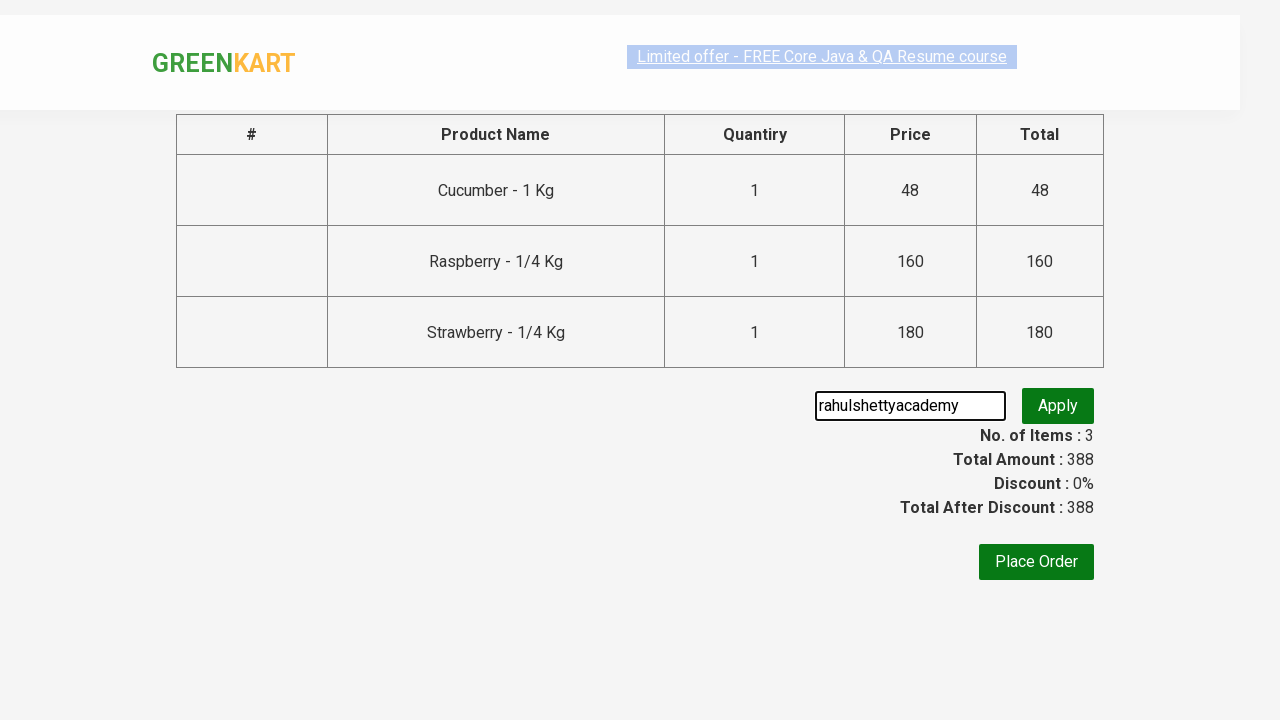

Clicked button to apply promo code at (1058, 411) on .promoBtn
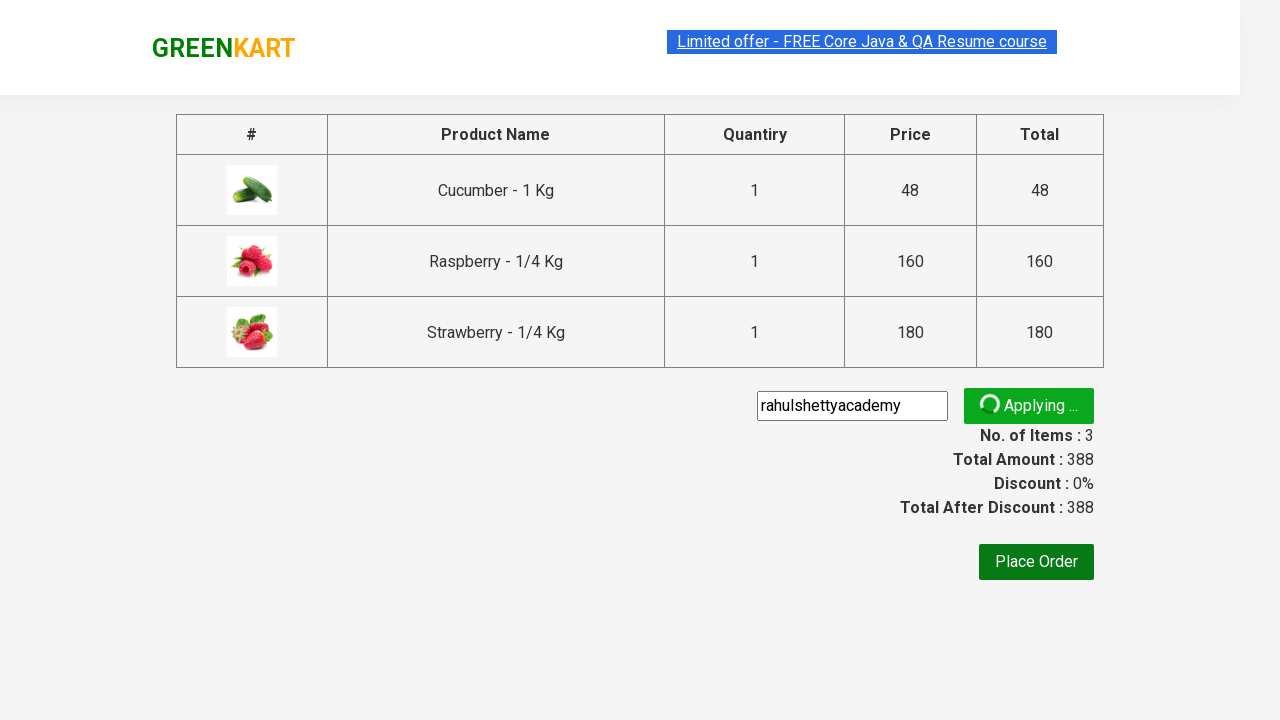

Promo code information appeared on the page
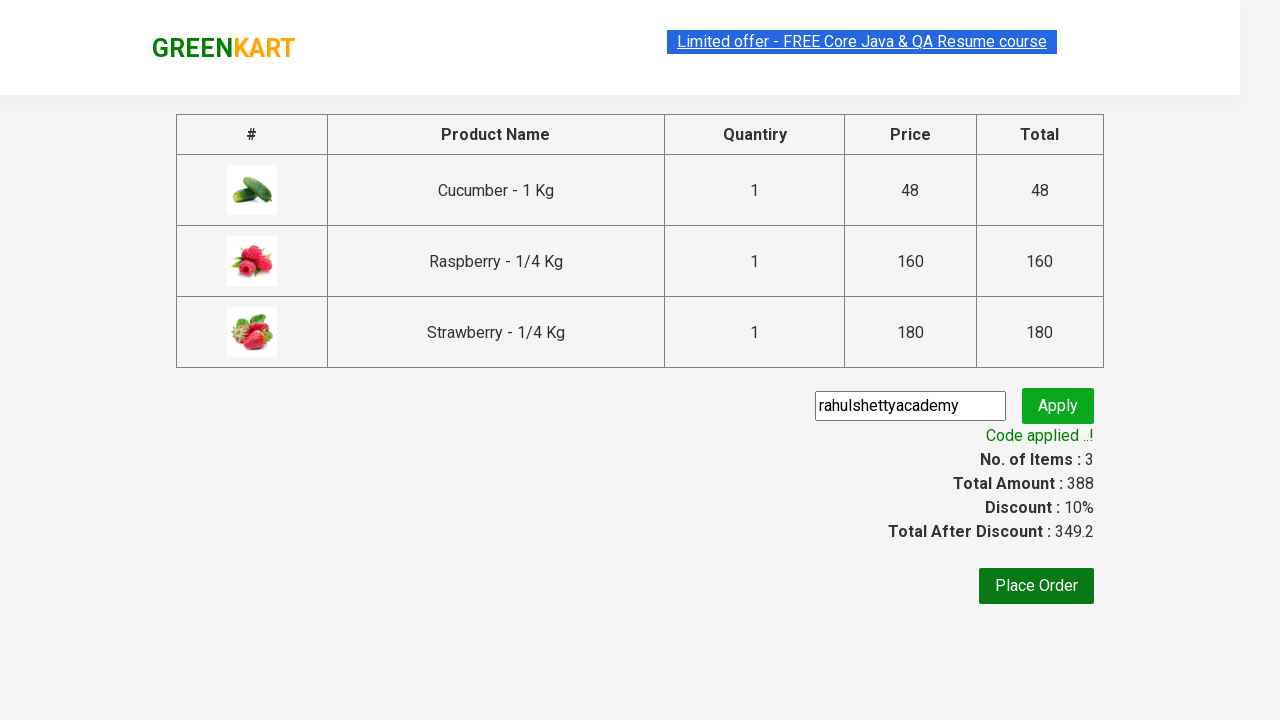

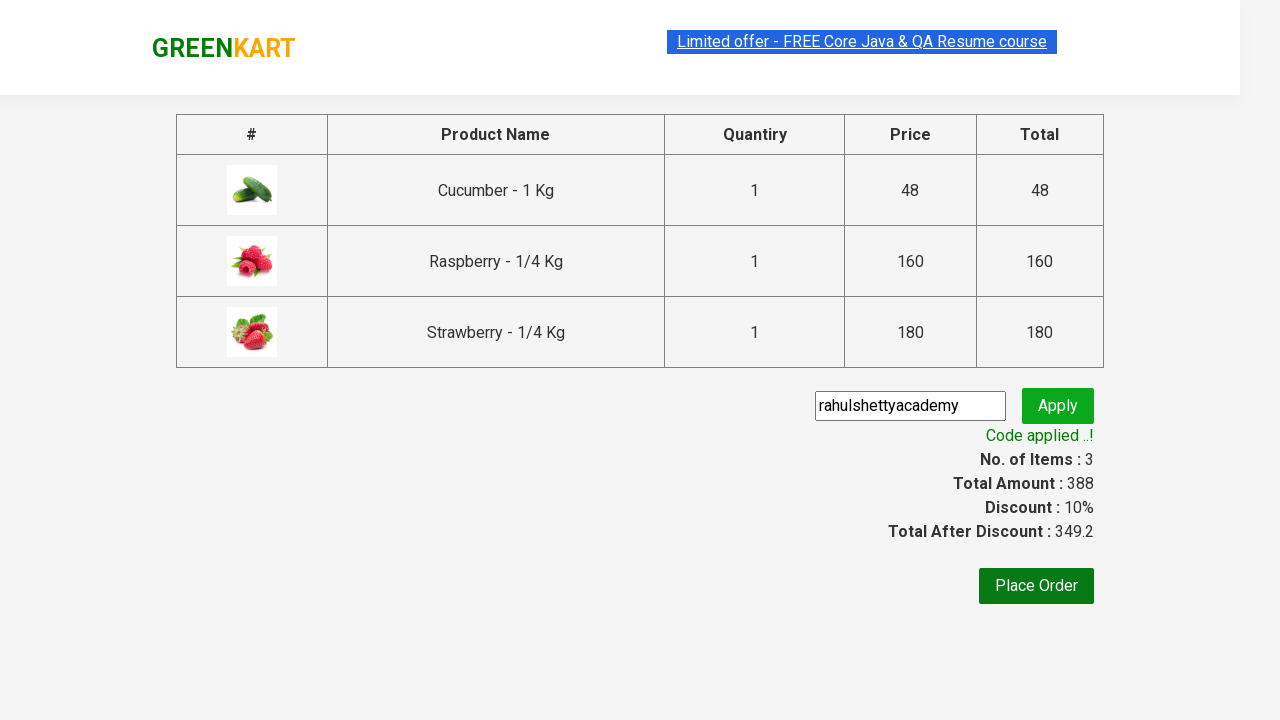